Navigates to Hepsiburada website and verifies that specific links are present on the page by locating them through link text and partial link text

Starting URL: https://www.hepsiburada.com/

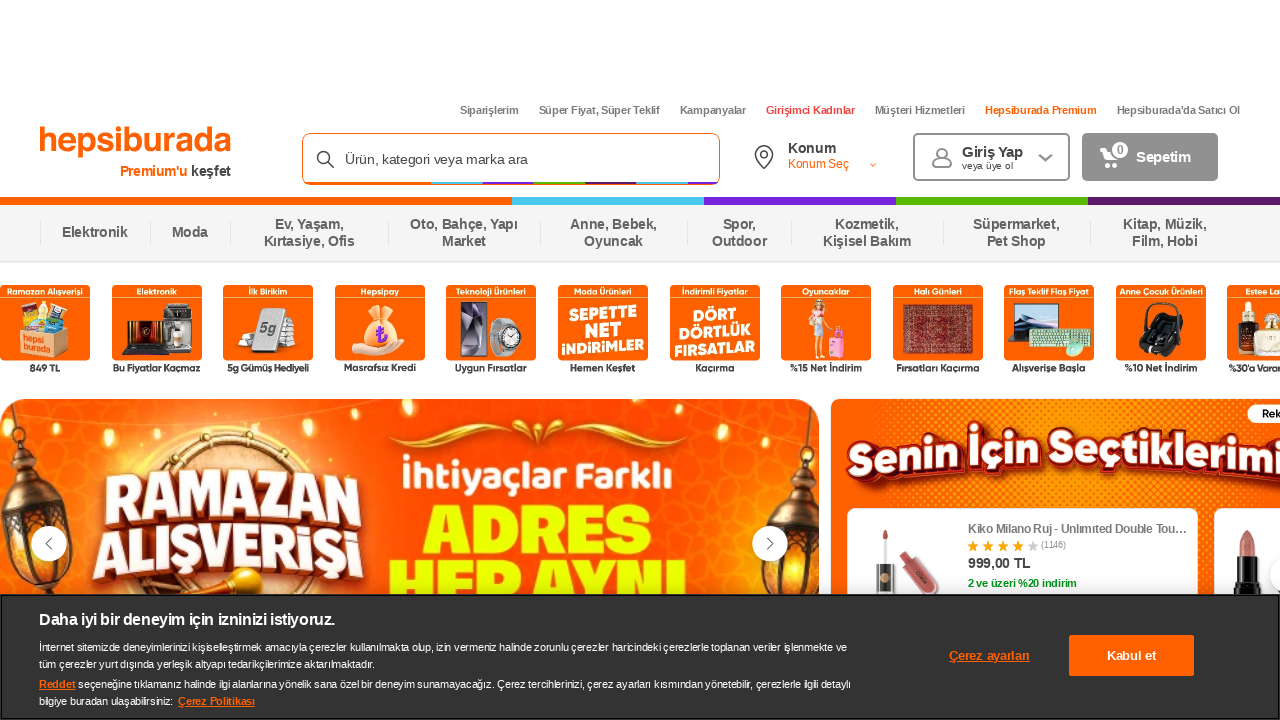

Located 'Siparişlerim' link by exact text
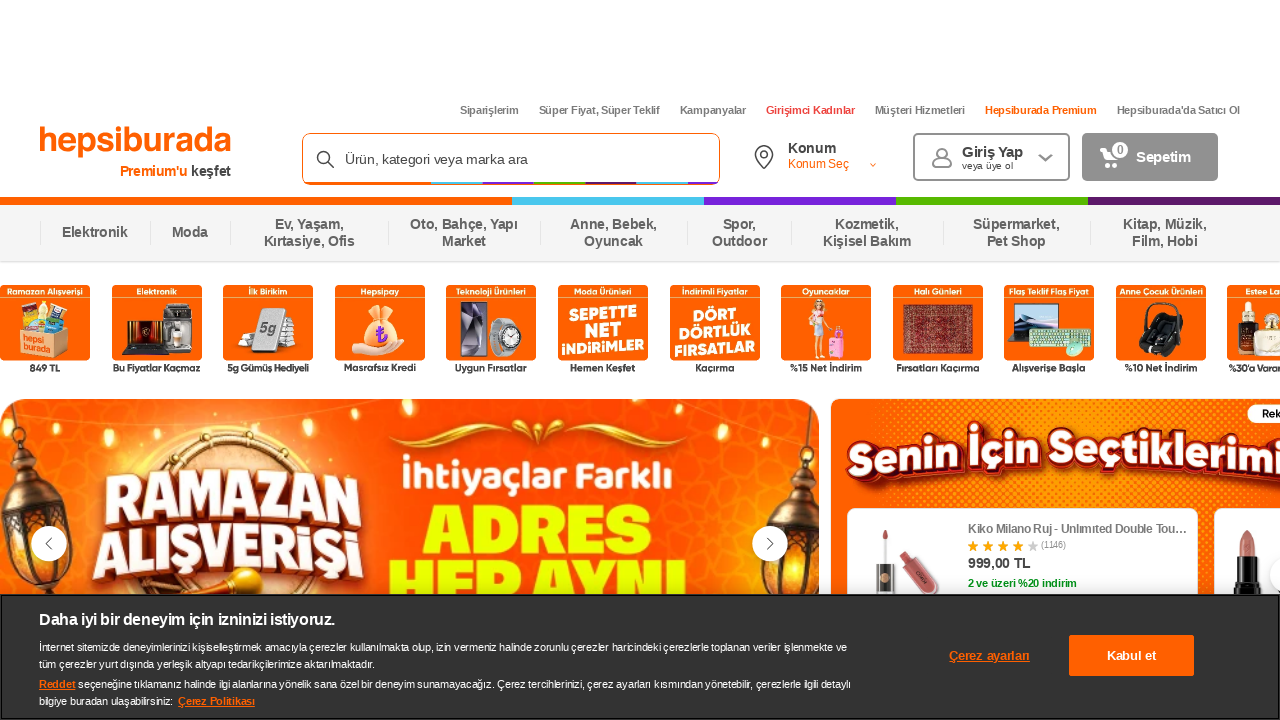

Retrieved text content from 'Siparişlerim' link
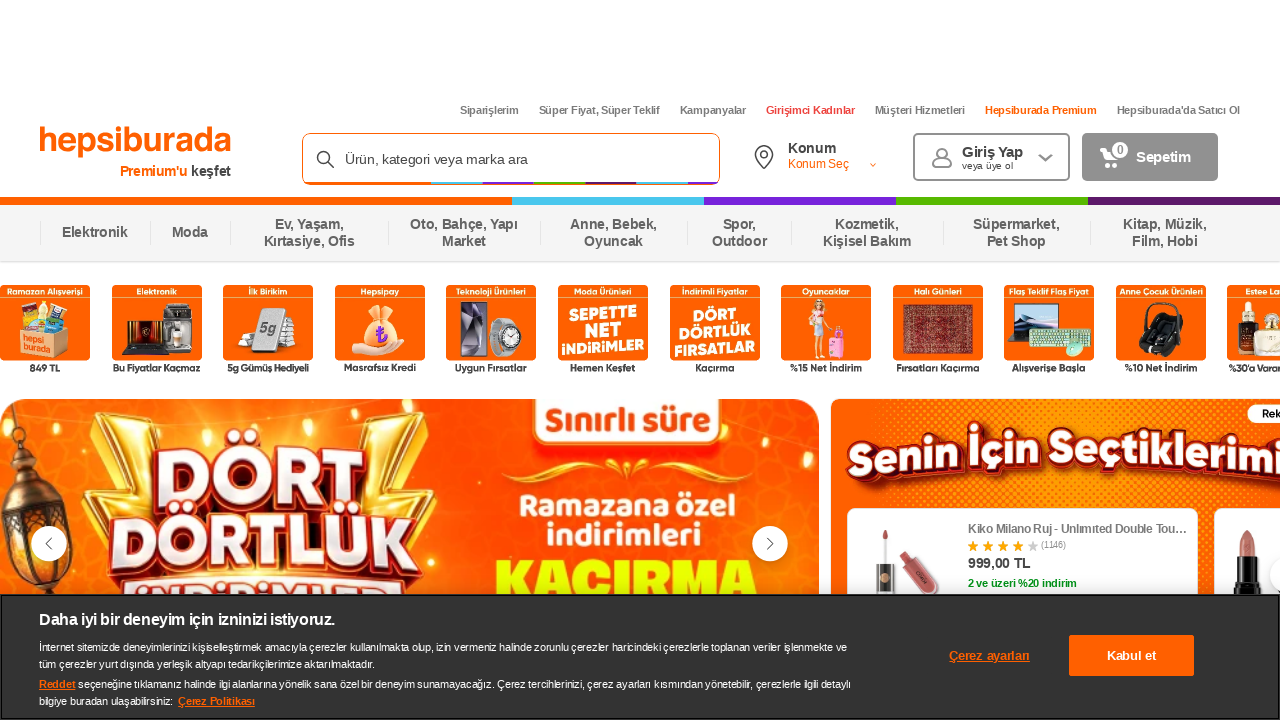

Retrieved href attribute from 'Siparişlerim' link
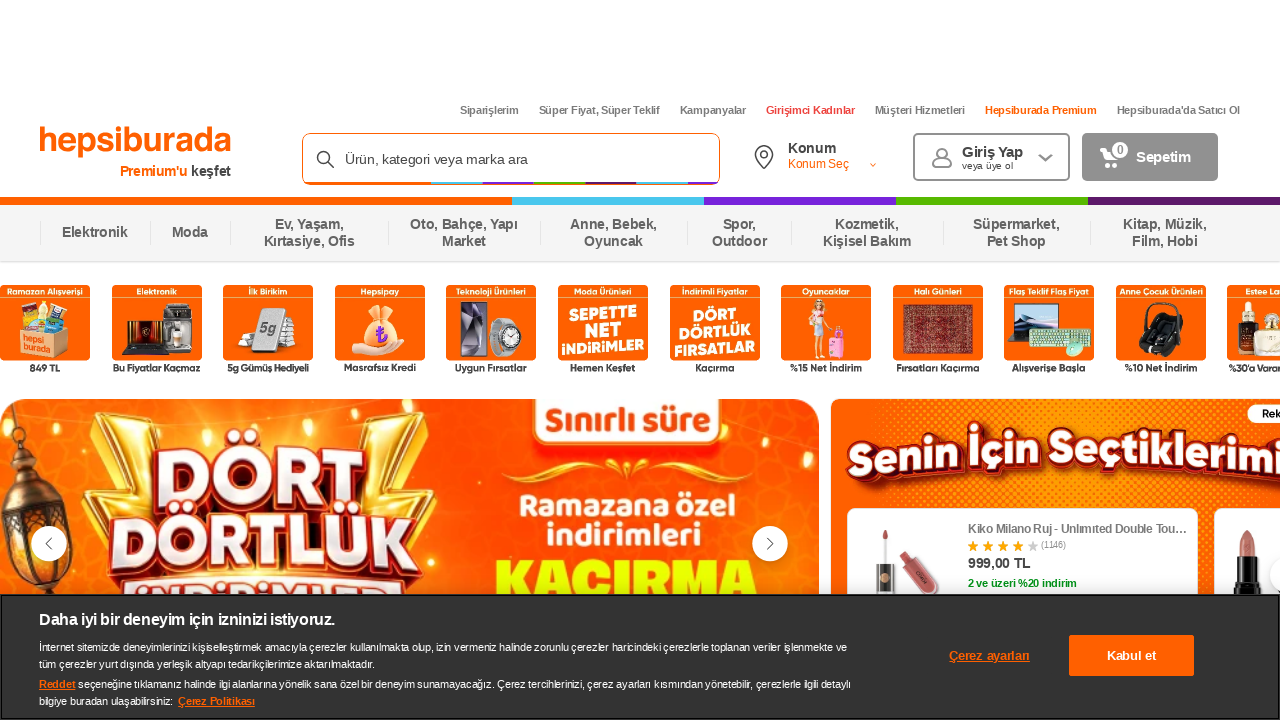

Retrieved title attribute from 'Siparişlerim' link
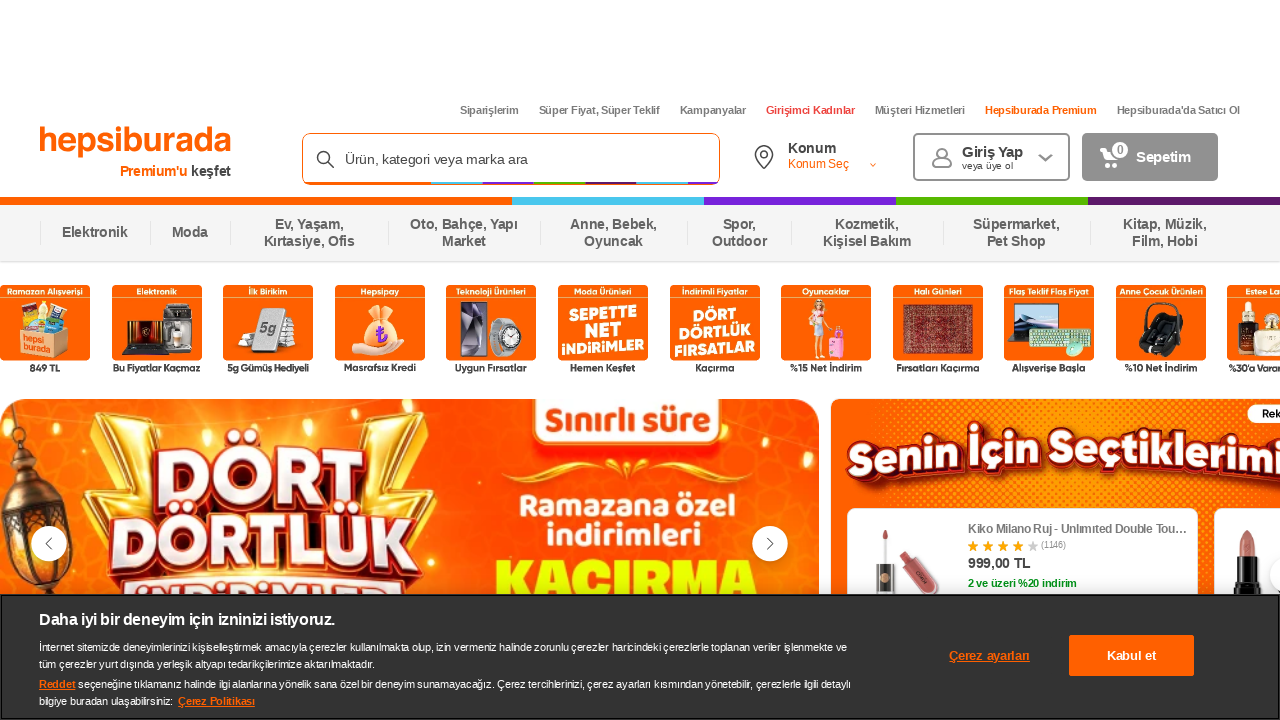

Retrieved rel attribute from 'Siparişlerim' link
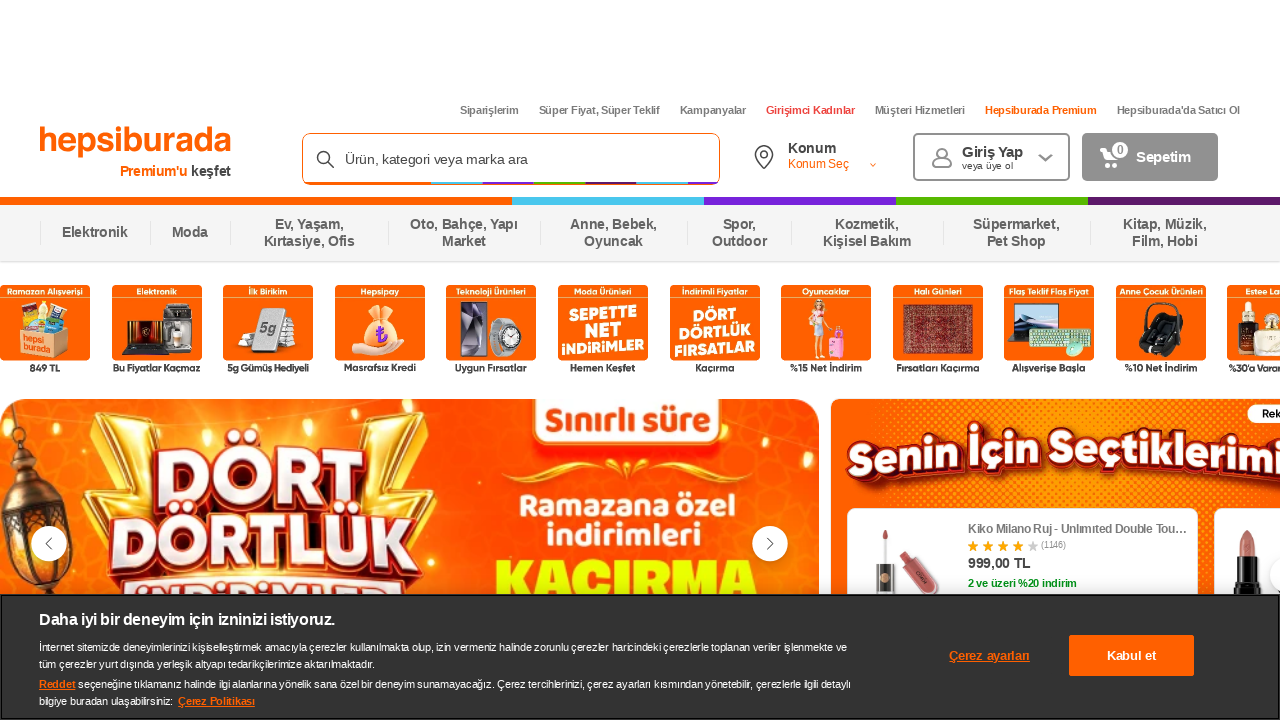

Located 'Süper Fiyat' link by partial text
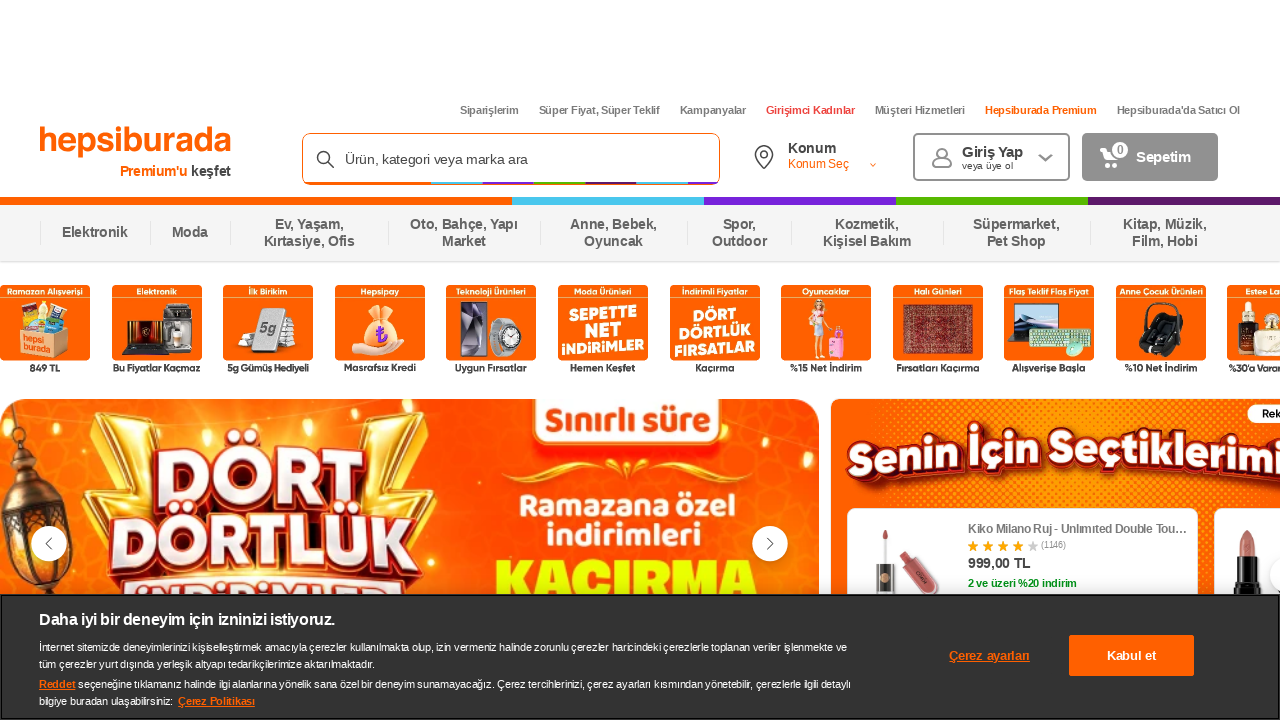

Retrieved text content from 'Süper Fiyat' link
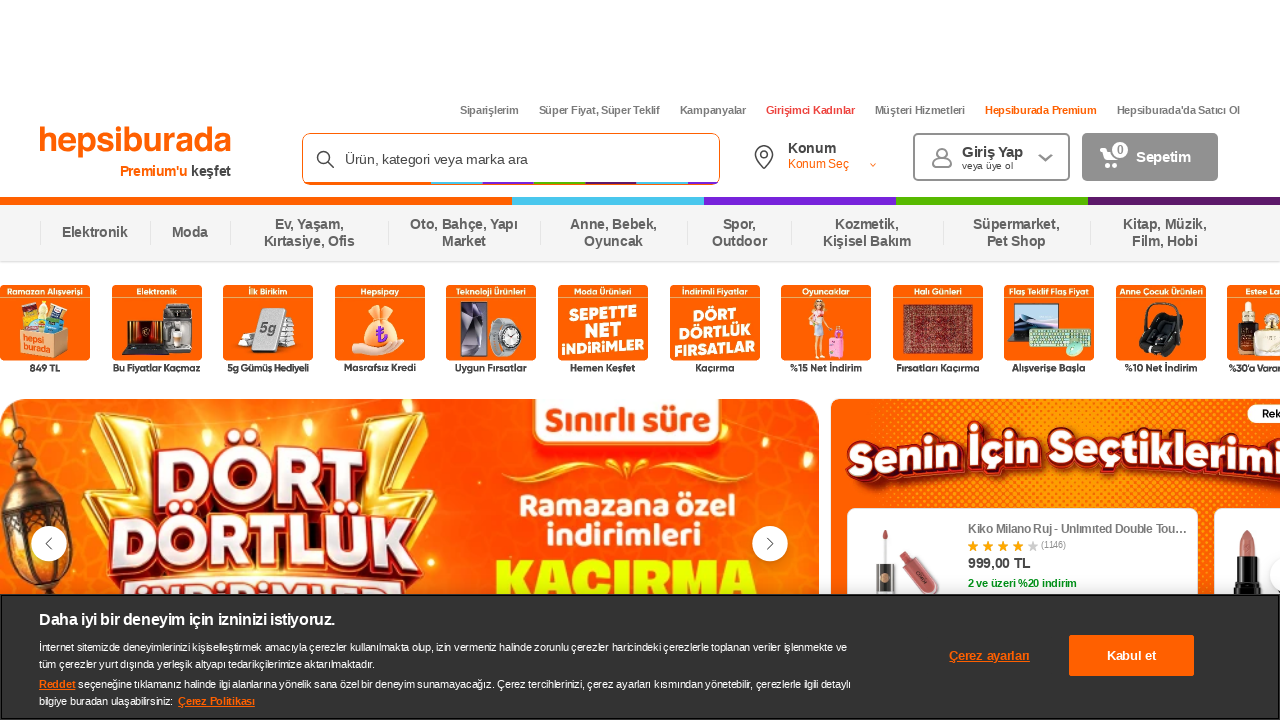

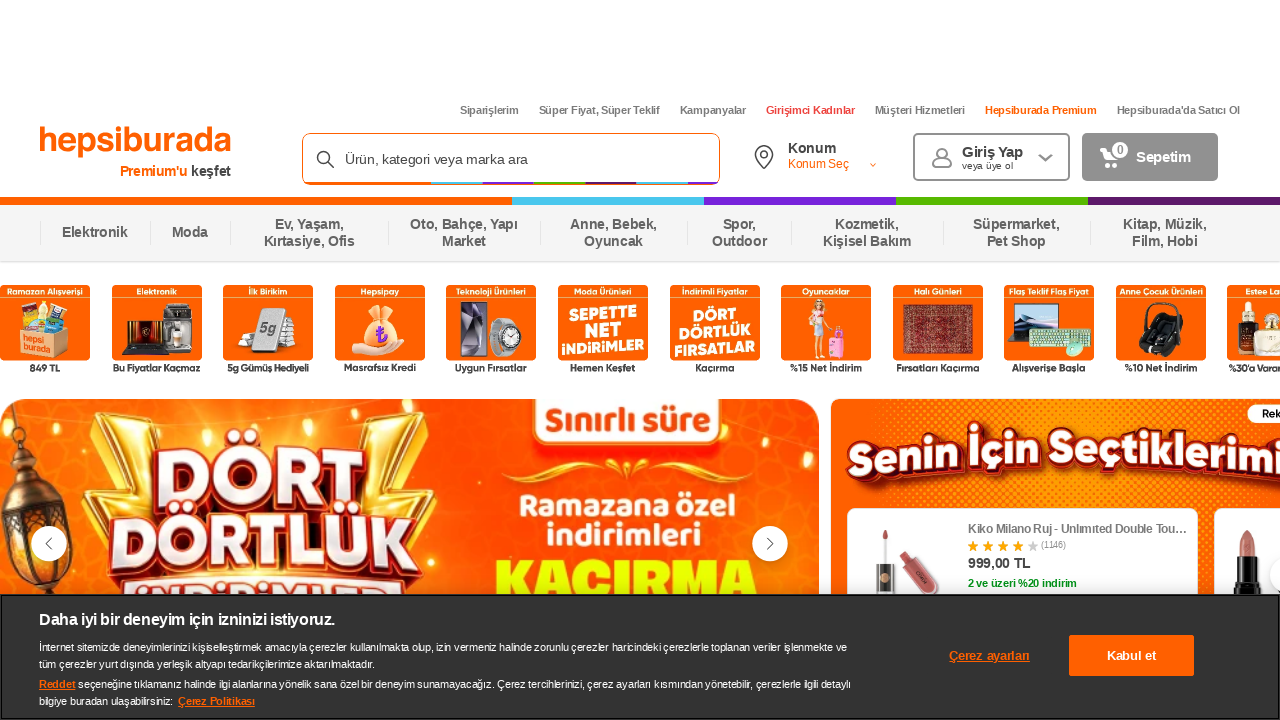